Navigates to the Text Box page, enters "John Doe" in the Full Name input, submits the form, and verifies the output displays "Name:John Doe".

Starting URL: https://demoqa.com/elements

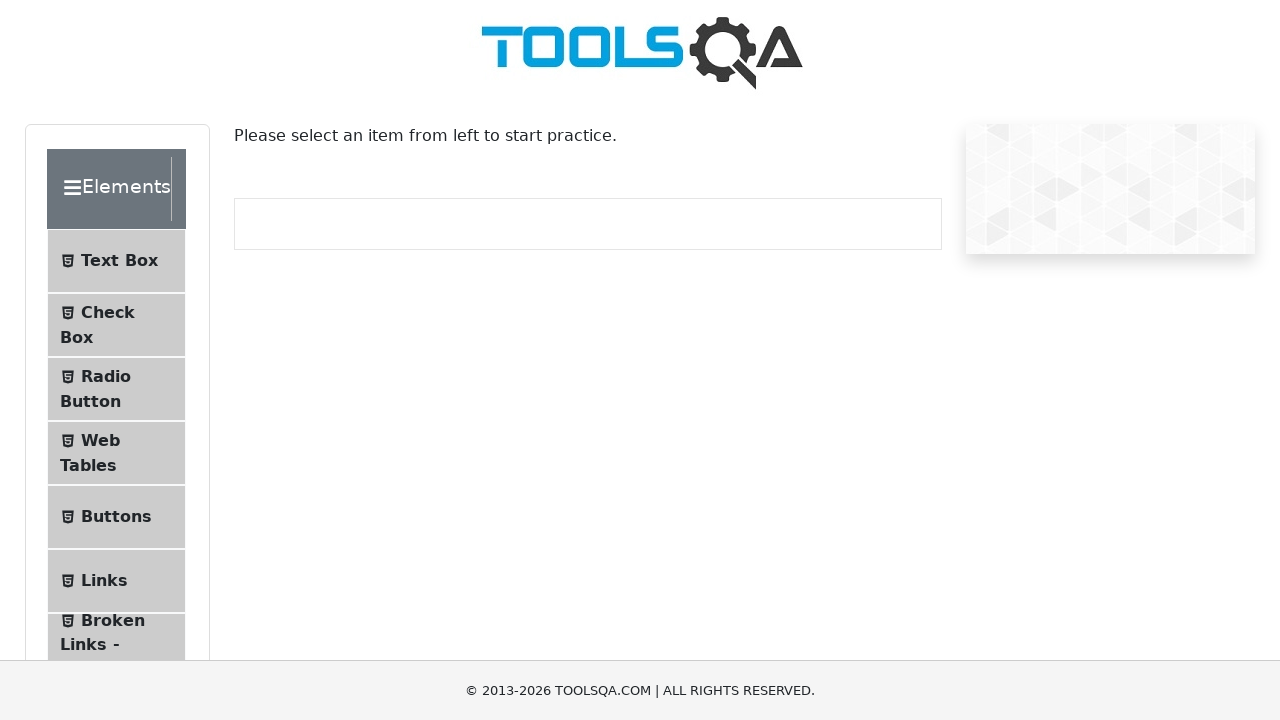

Clicked on Text Box menu item at (119, 261) on internal:text="Text Box"i
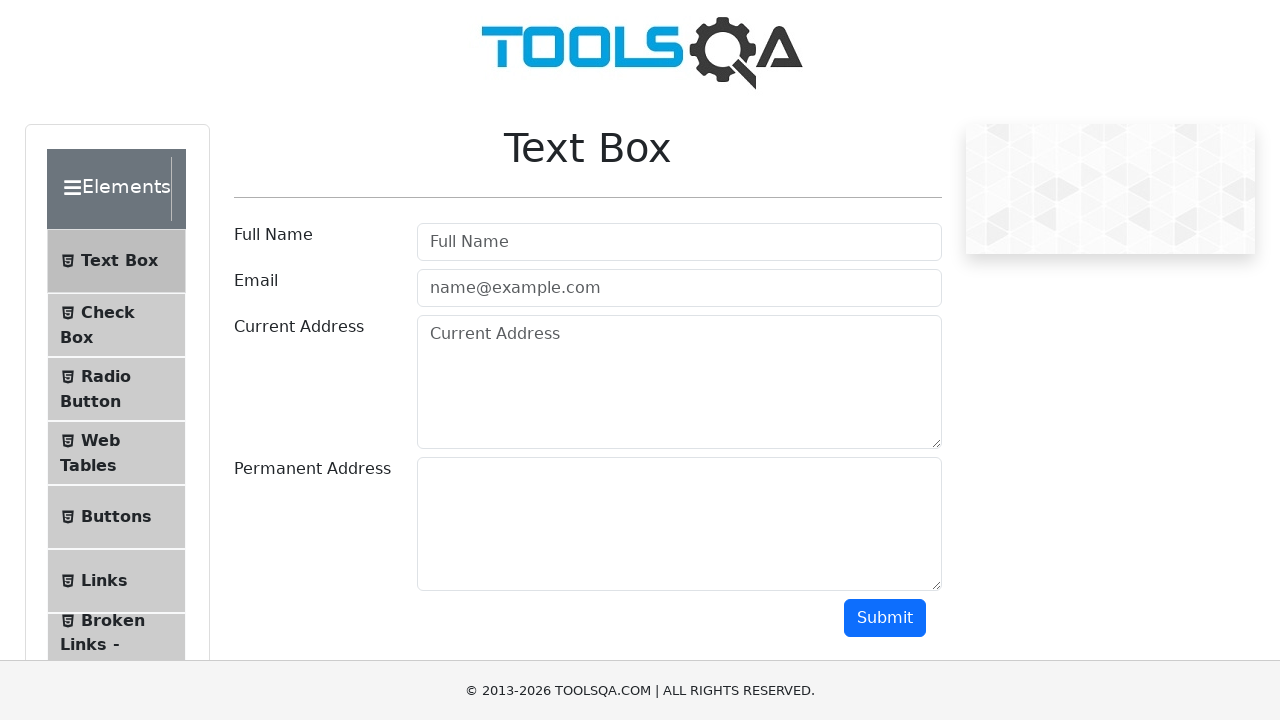

Navigated to Text Box page
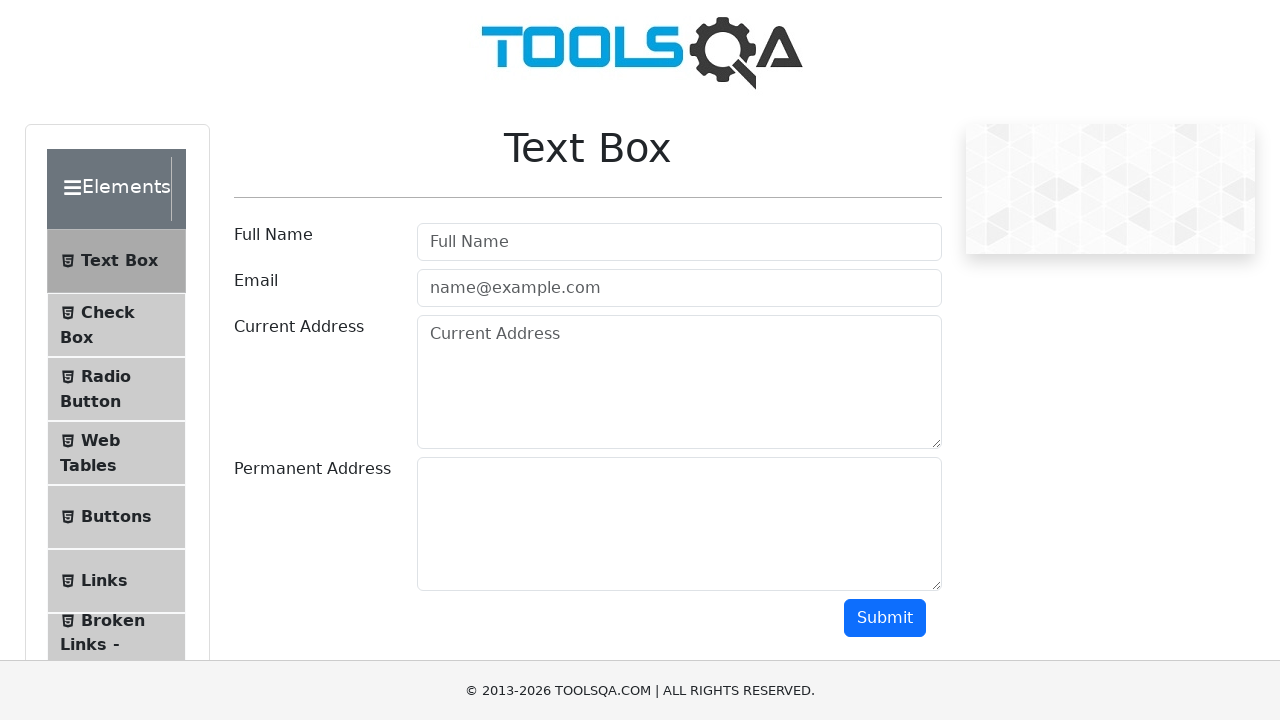

Entered 'John Doe' in the Full Name input field on internal:attr=[placeholder="Full Name"i]
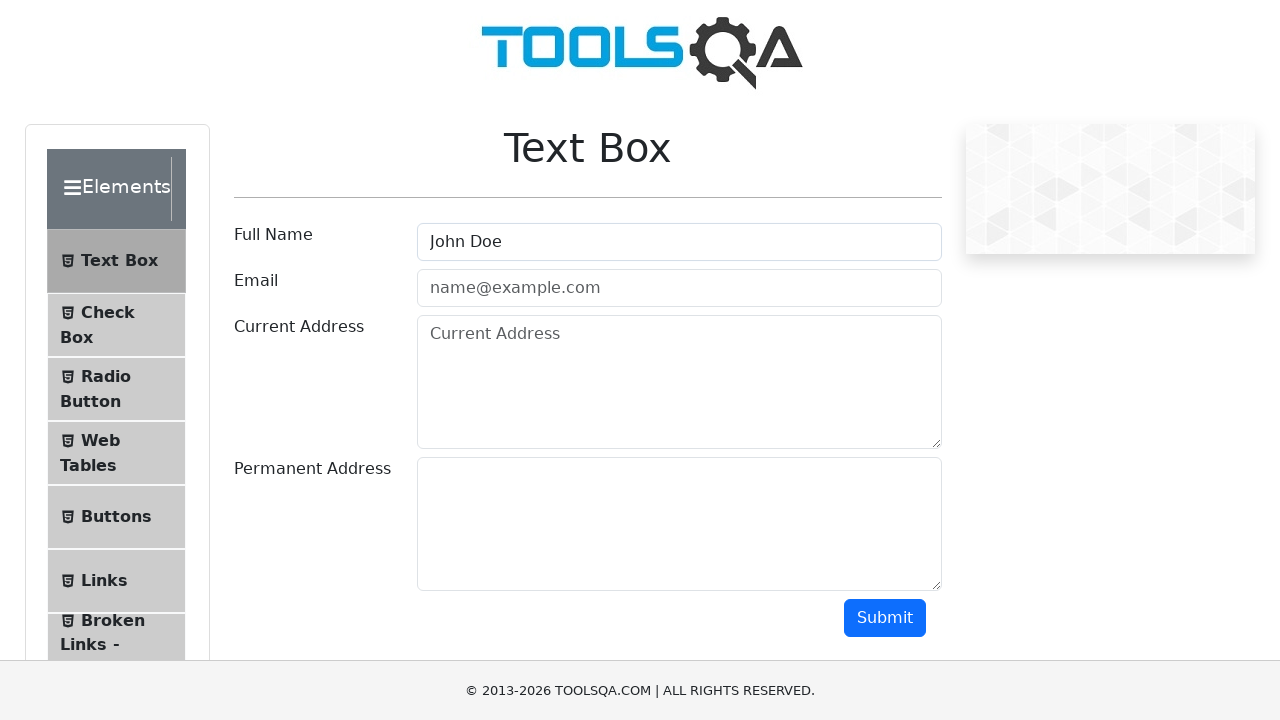

Clicked the Submit button at (885, 618) on internal:role=button[name="Submit"i]
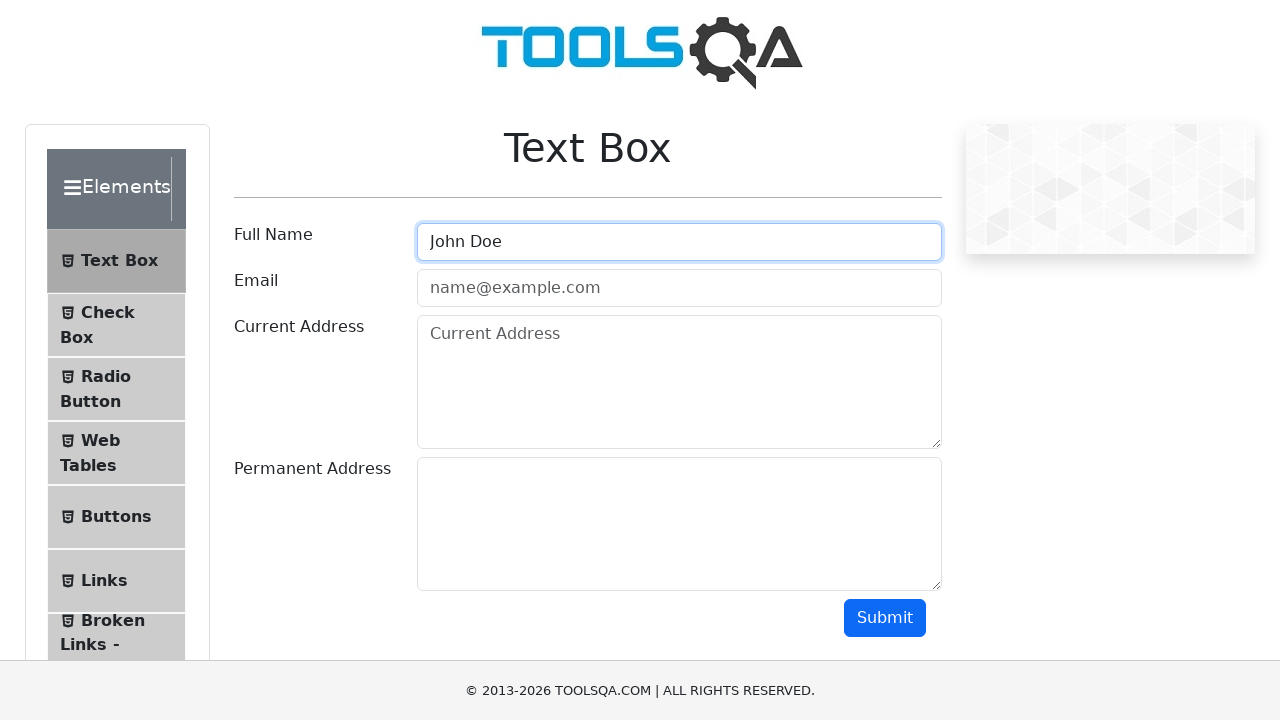

Verified output displays 'Name:John Doe'
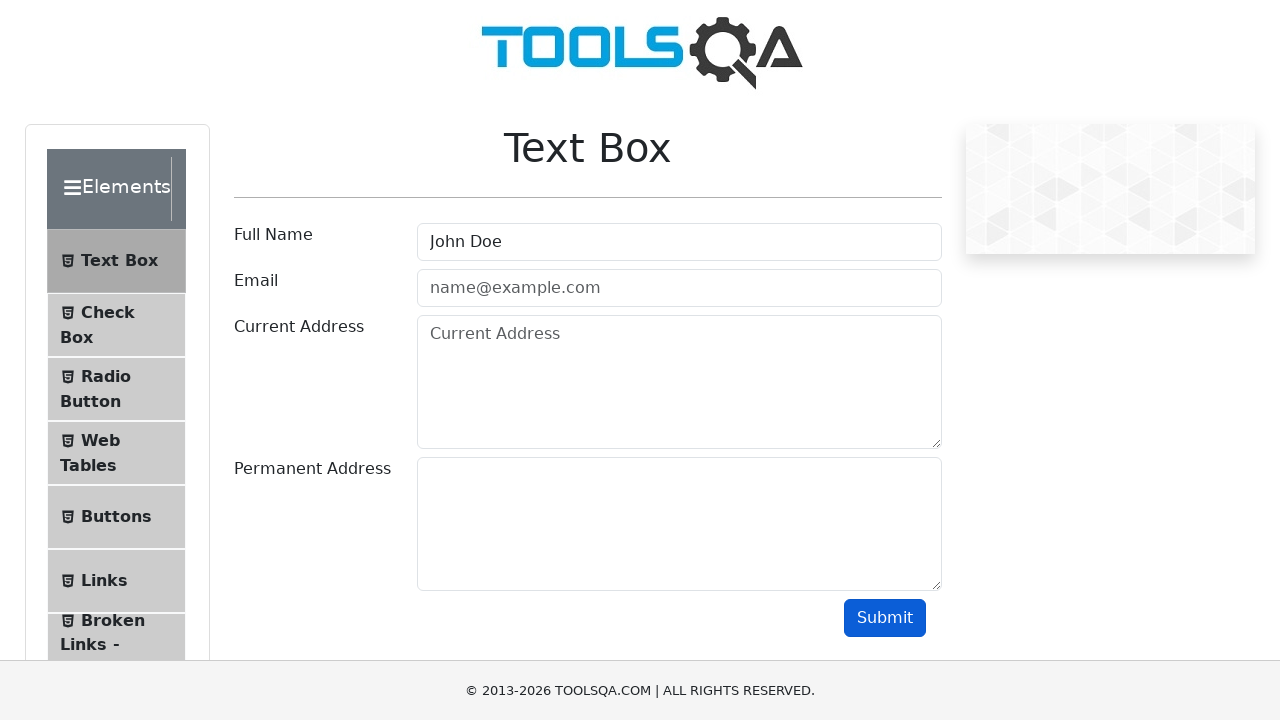

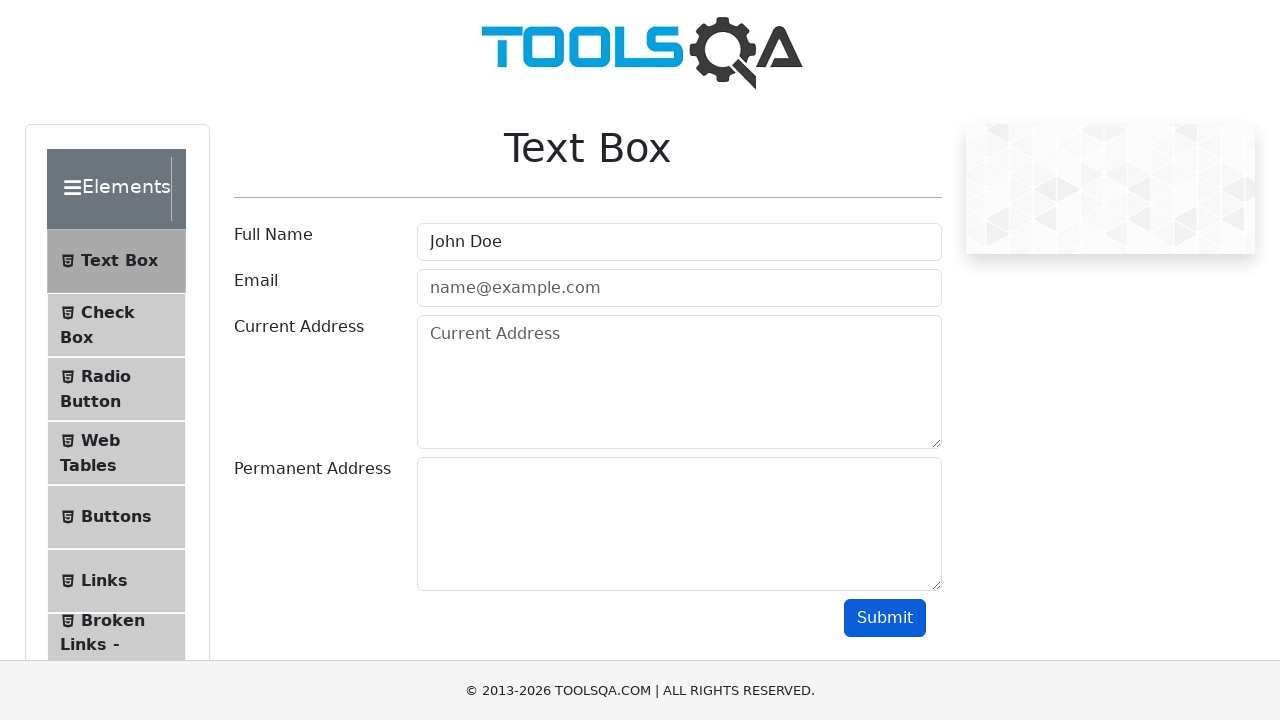